Tests JavaScript alert interactions including accepting alerts, dismissing confirms, and entering text in prompts

Starting URL: https://the-internet.herokuapp.com/javascript_alerts

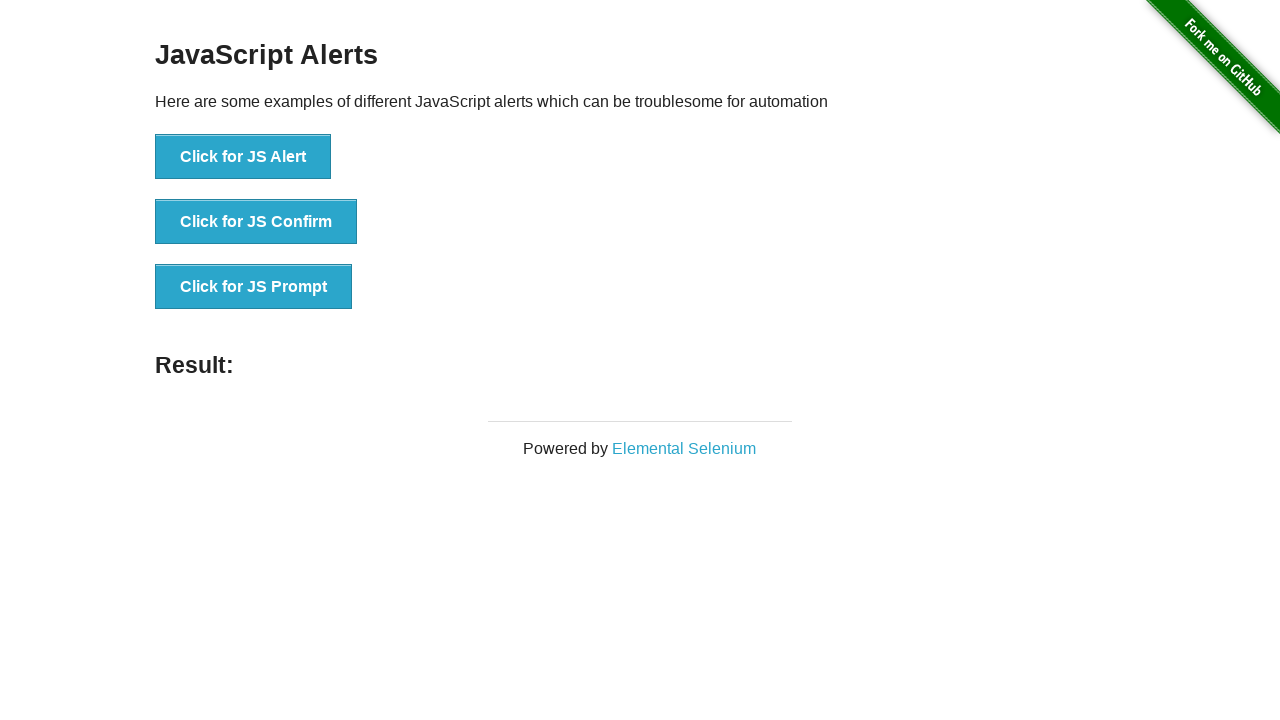

Set up dialog handler to accept first alert
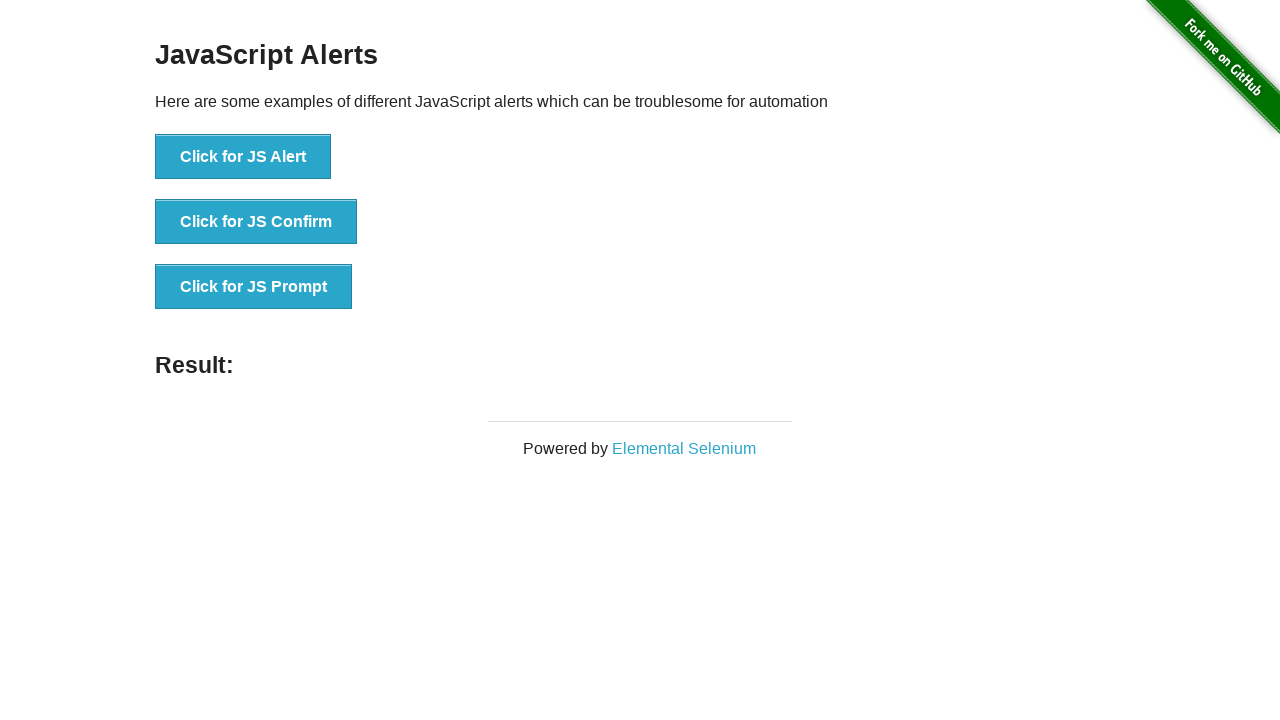

Clicked 'Click for JS Alert' button at (243, 157) on xpath=//button[text()='Click for JS Alert']
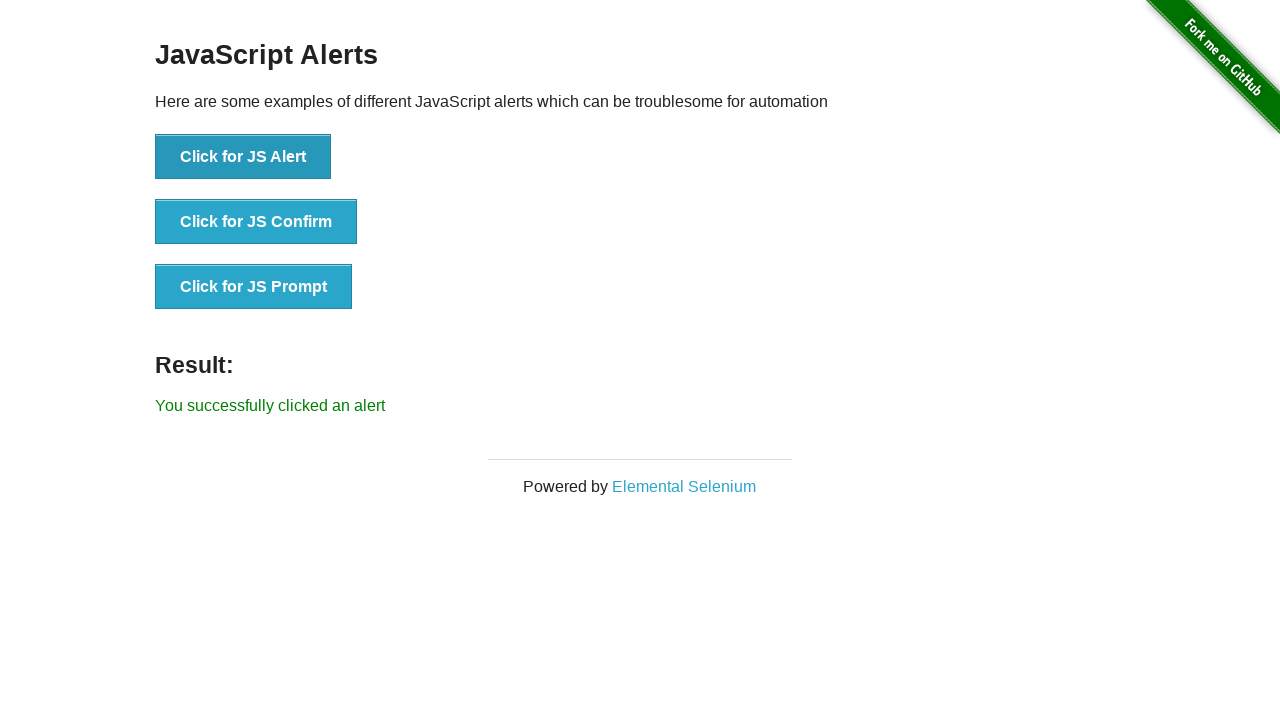

Alert accepted and result message appeared
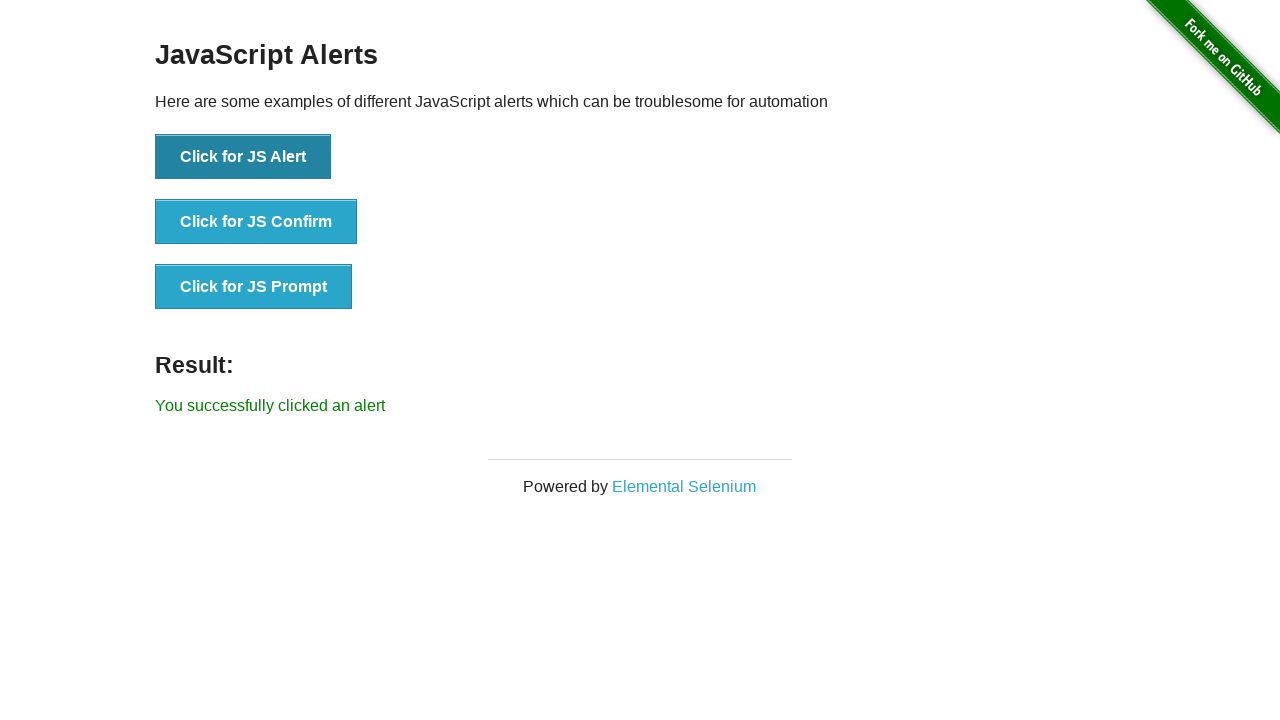

Set up dialog handler to dismiss second alert
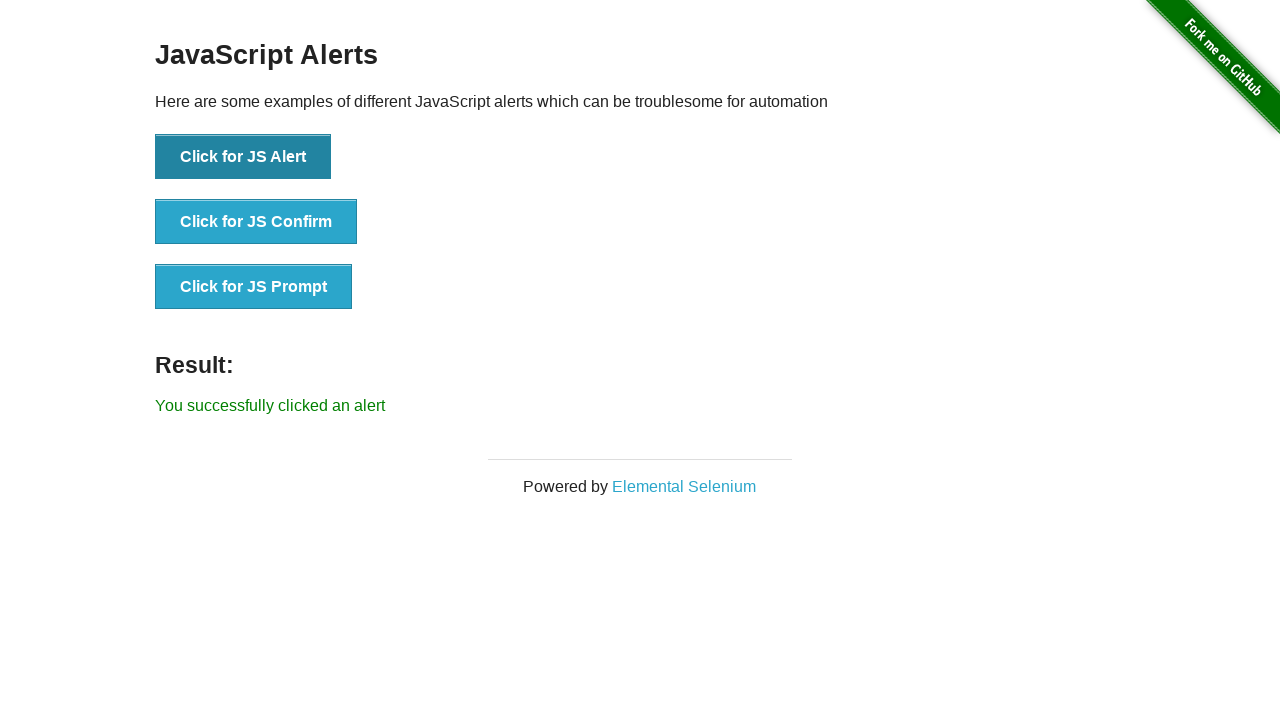

Clicked 'Click for JS Confirm' button at (256, 222) on xpath=//*[@id='content']/div/ul/li[2]/button
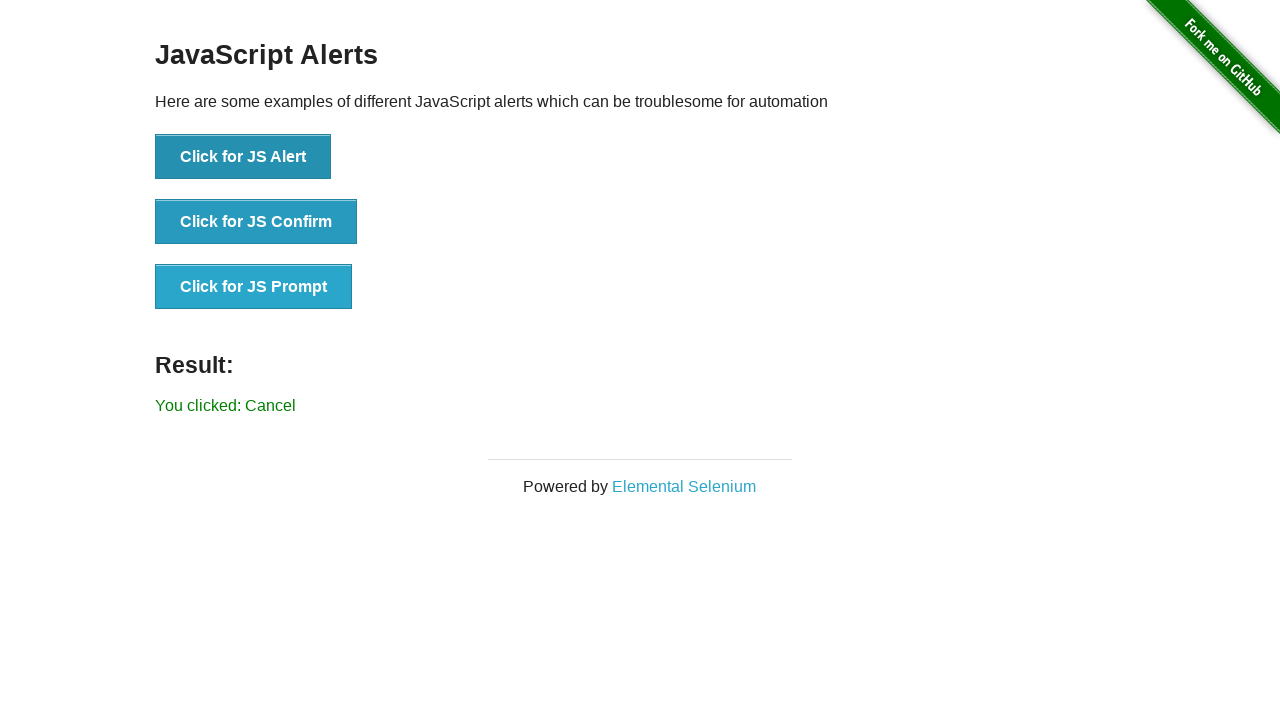

Confirm dialog dismissed and cancel result message appeared
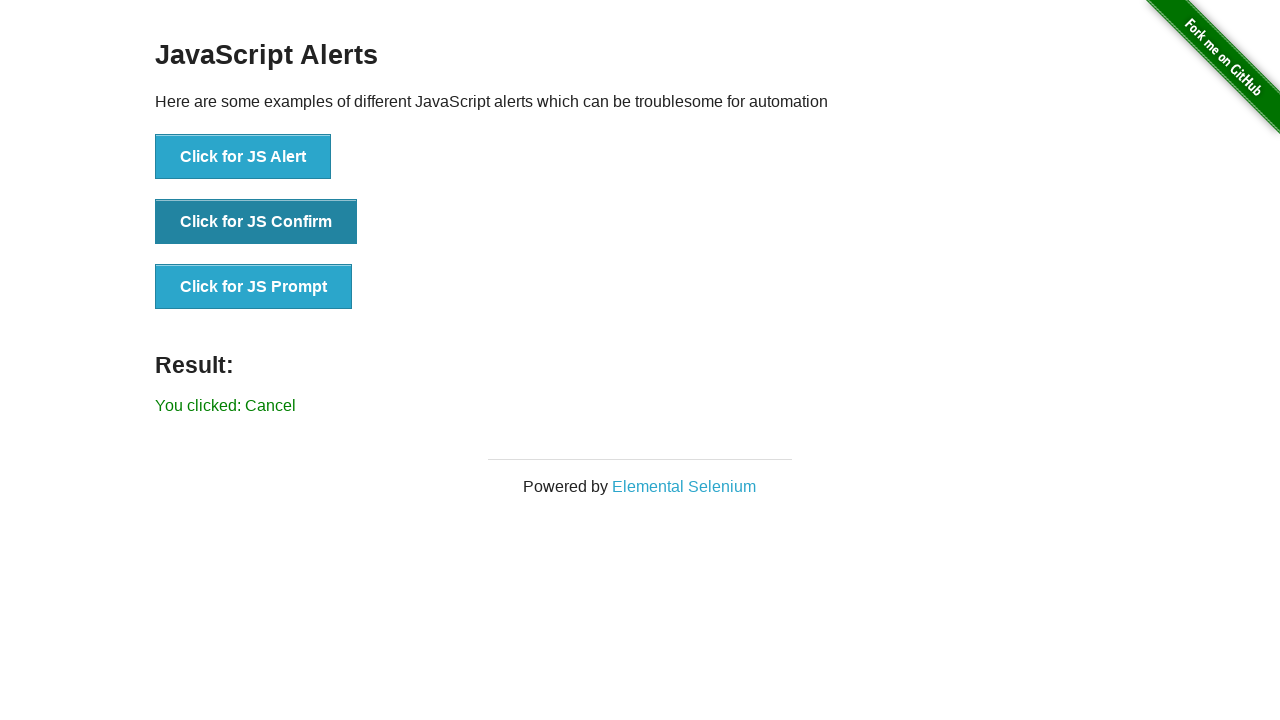

Set up dialog handler to enter 'Hello' in prompt
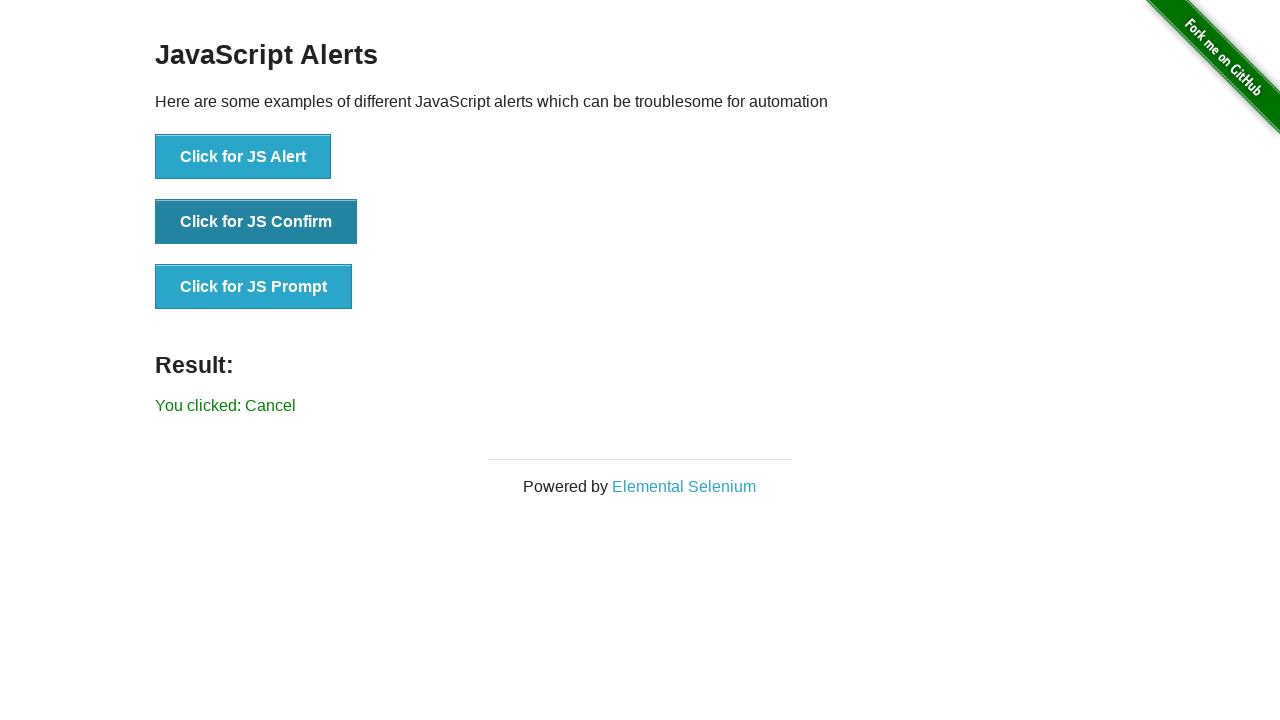

Clicked 'Click for JS Prompt' button at (254, 287) on xpath=//*[@id='content']/div/ul/li[3]/button
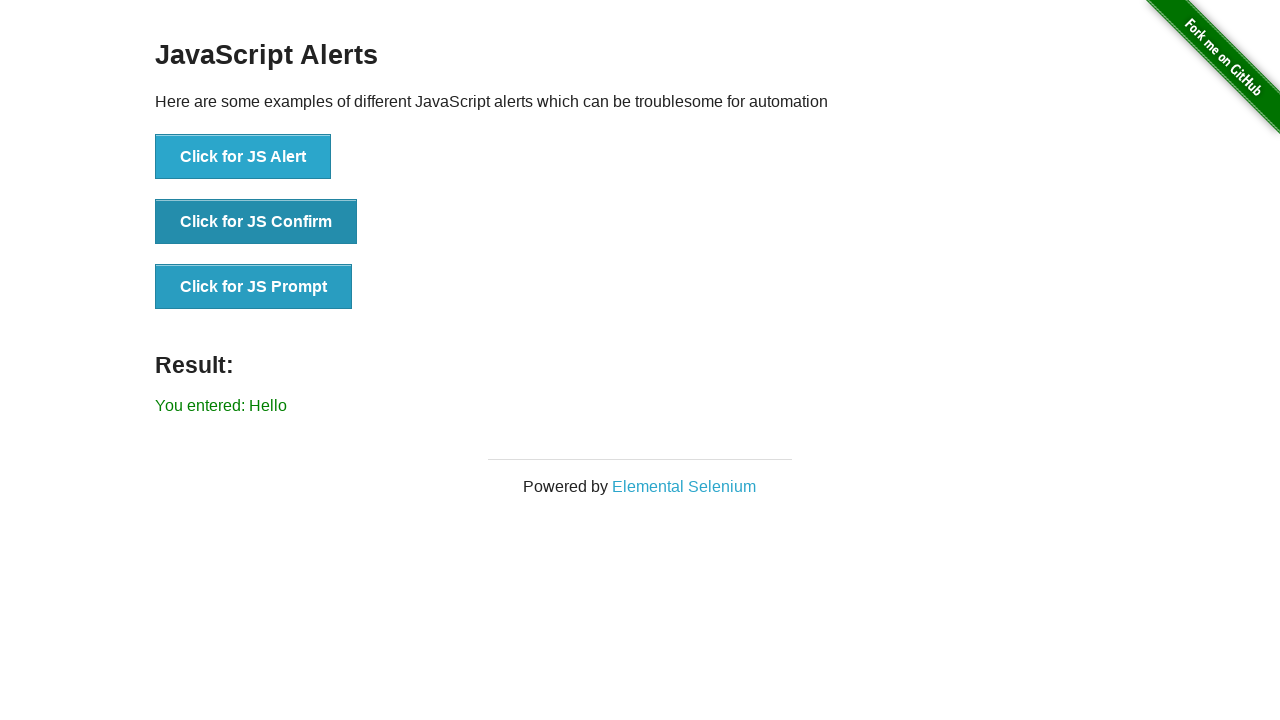

Prompt accepted with text 'Hello' and result message appeared
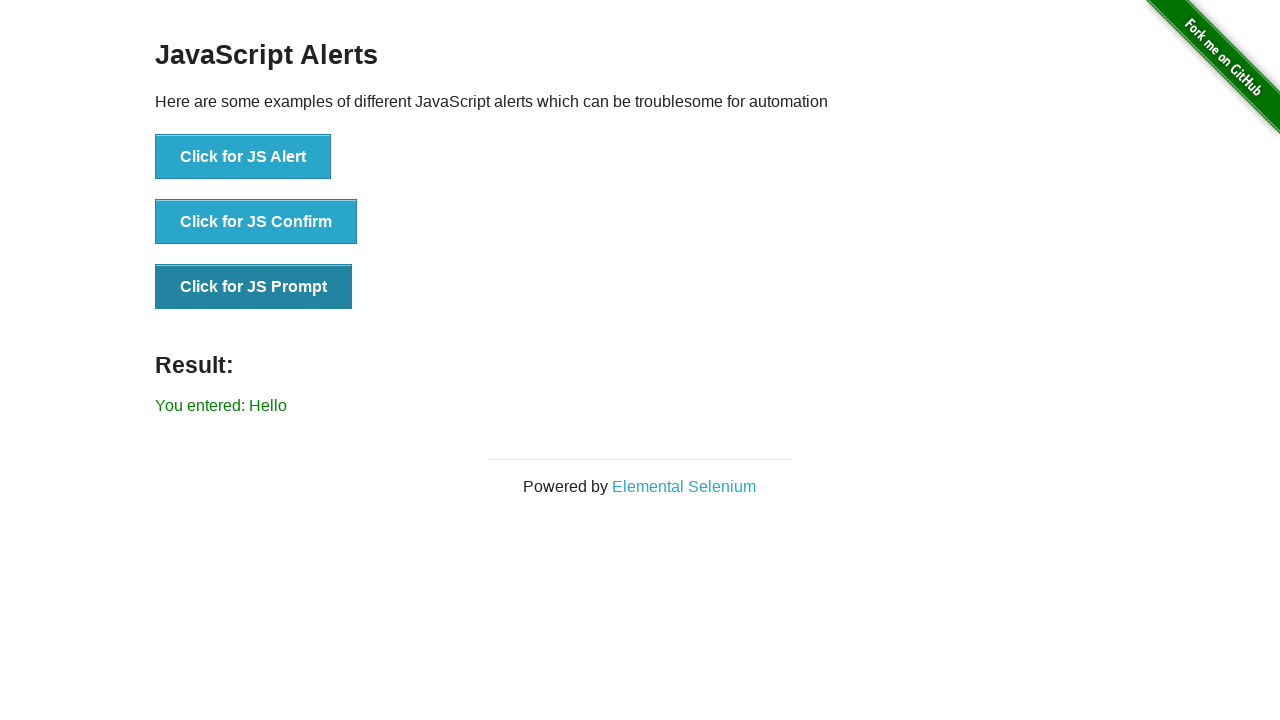

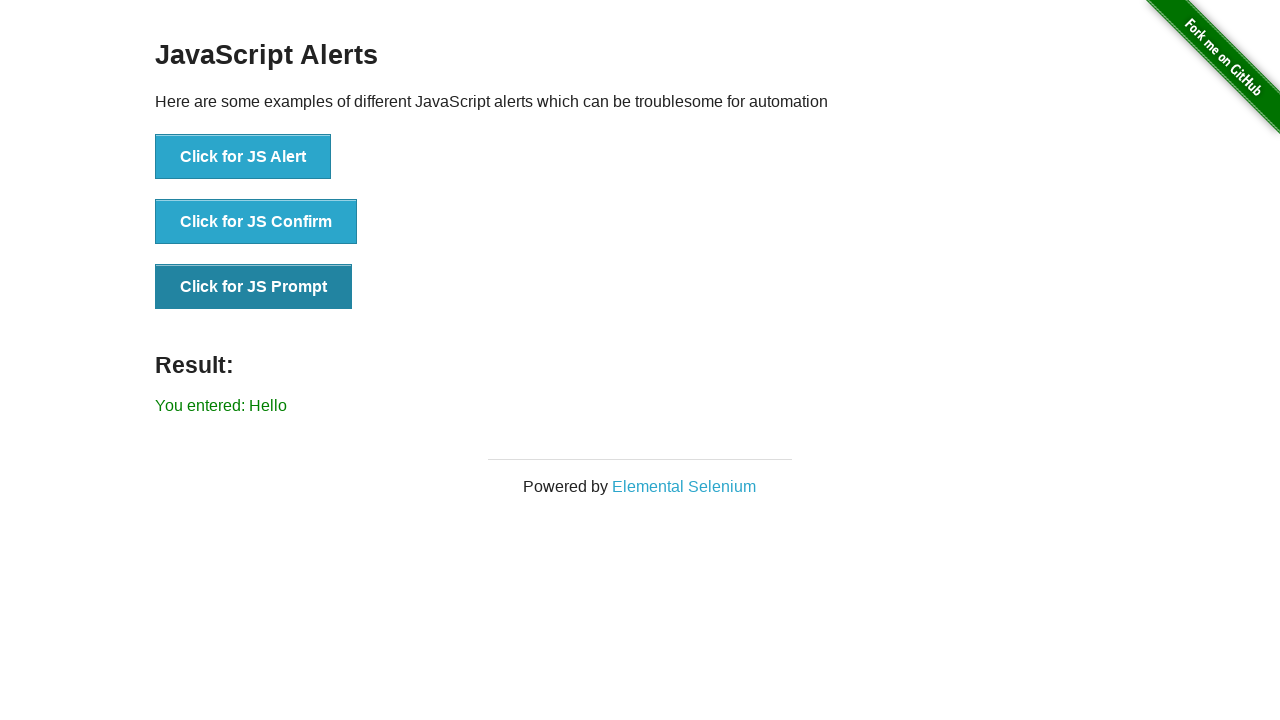